Tests clicking multiple checkboxes on a registration demo page by selecting the first two checkbox options.

Starting URL: https://demo.automationtesting.in/Register.html

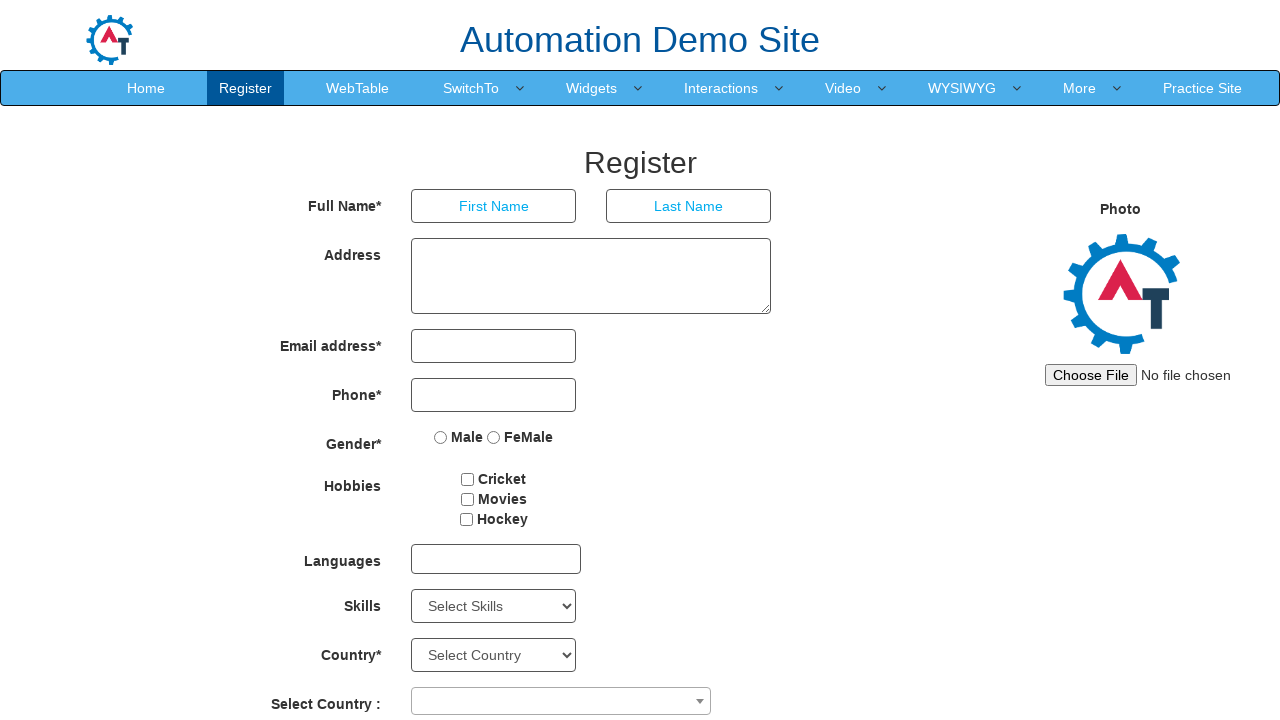

Waited for checkboxes to be present on the registration page
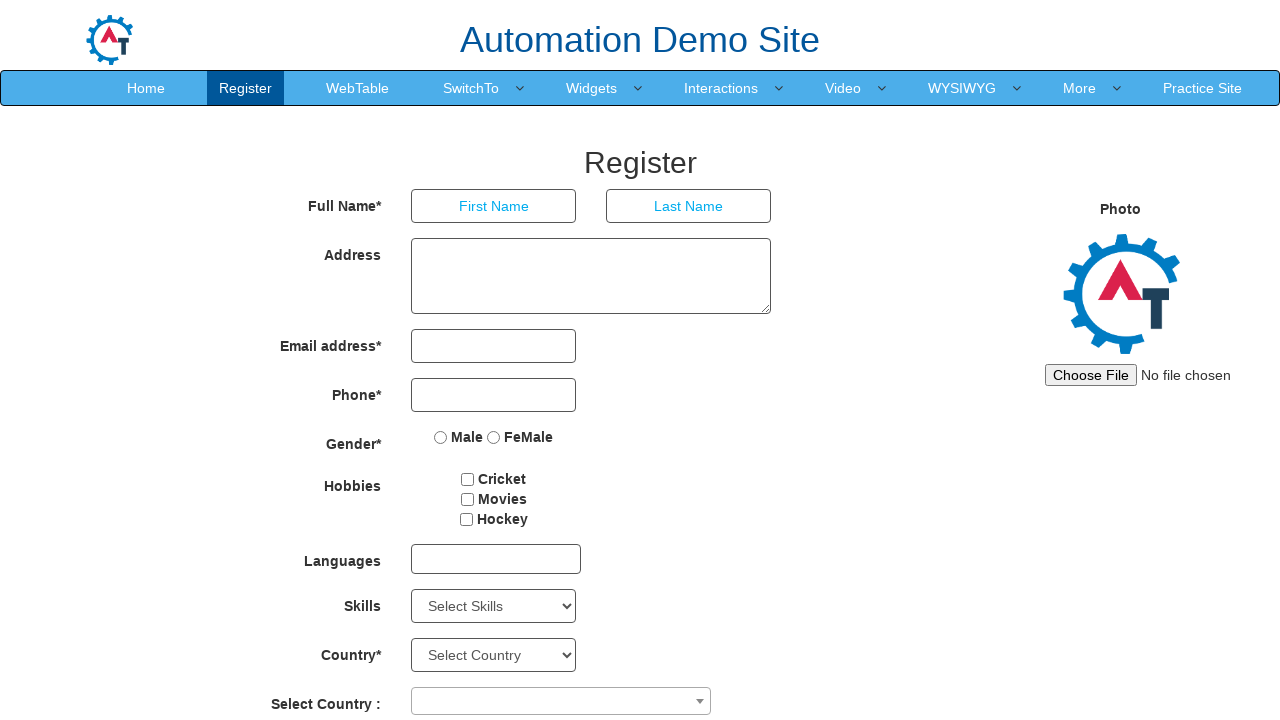

Located all checkbox elements on the page
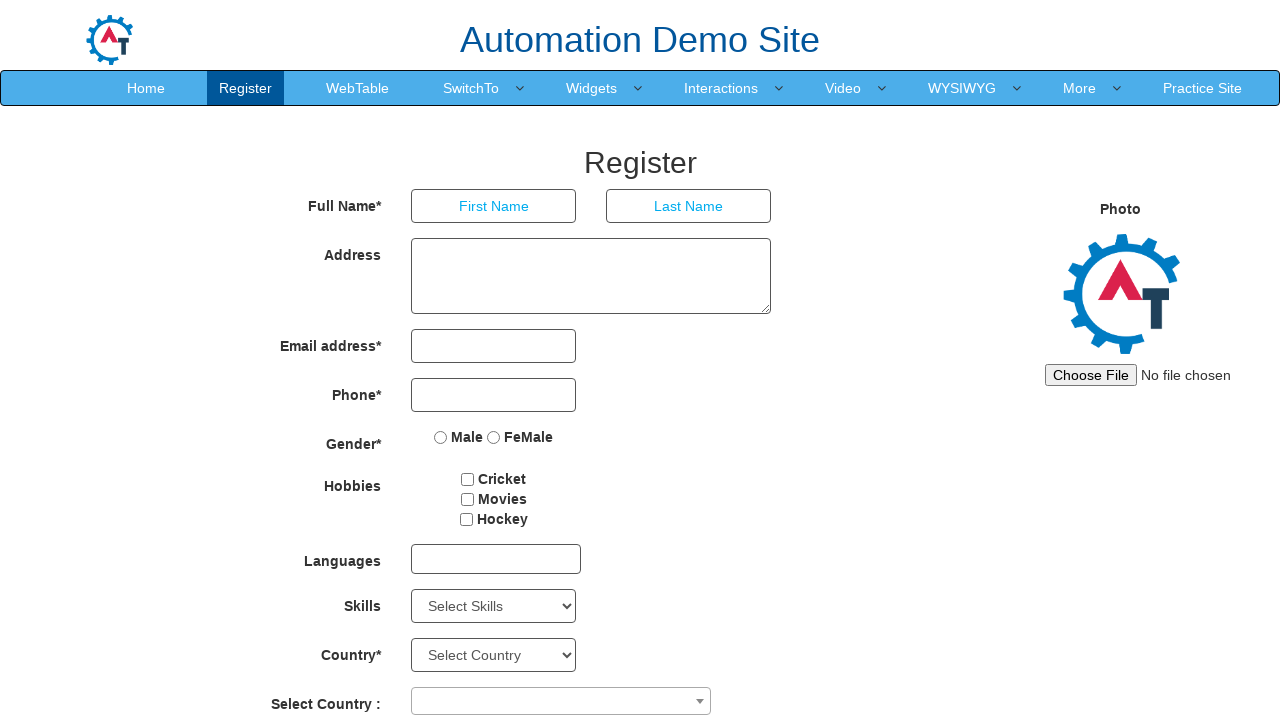

Clicked the first checkbox option at (468, 479) on input[type='checkbox'] >> nth=0
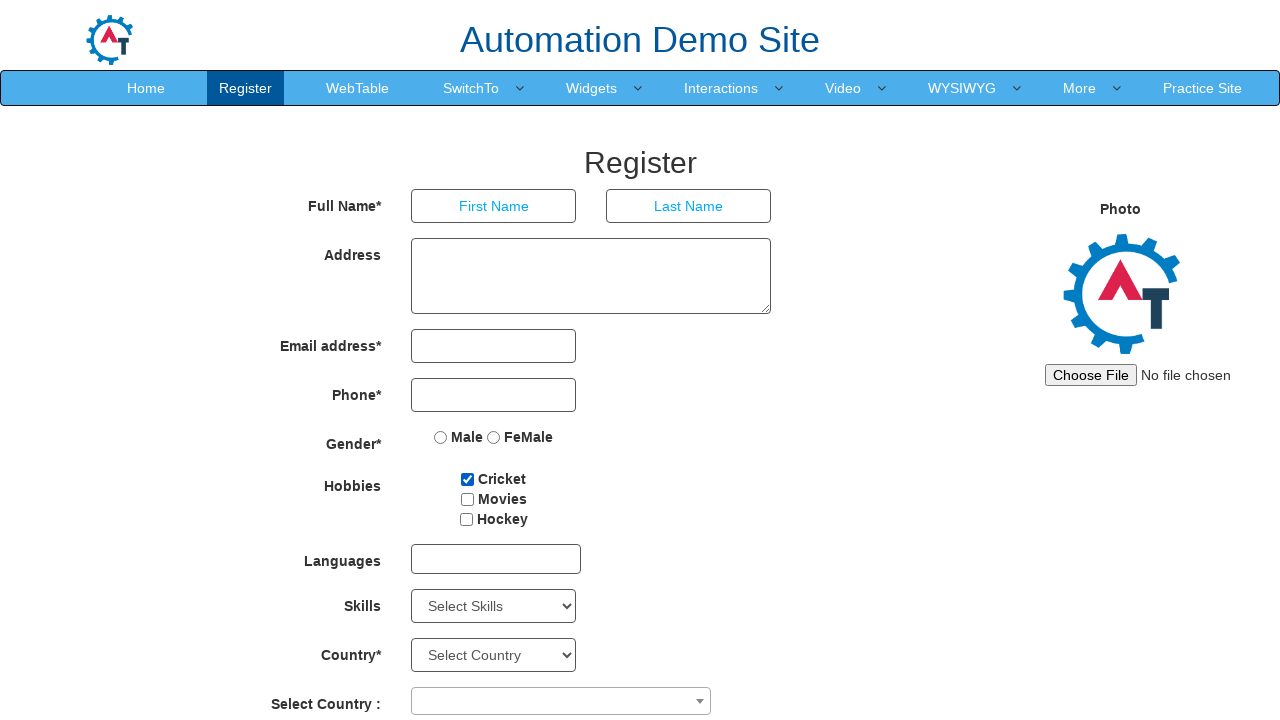

Clicked the second checkbox option at (467, 499) on input[type='checkbox'] >> nth=1
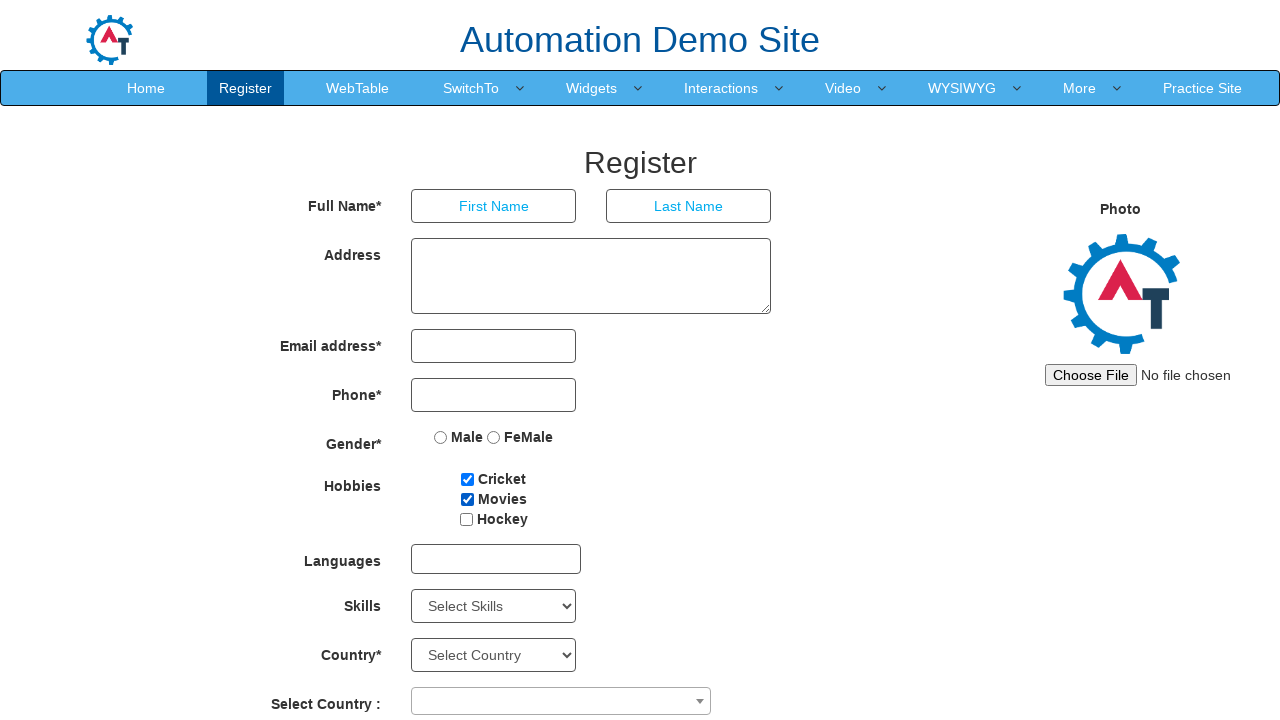

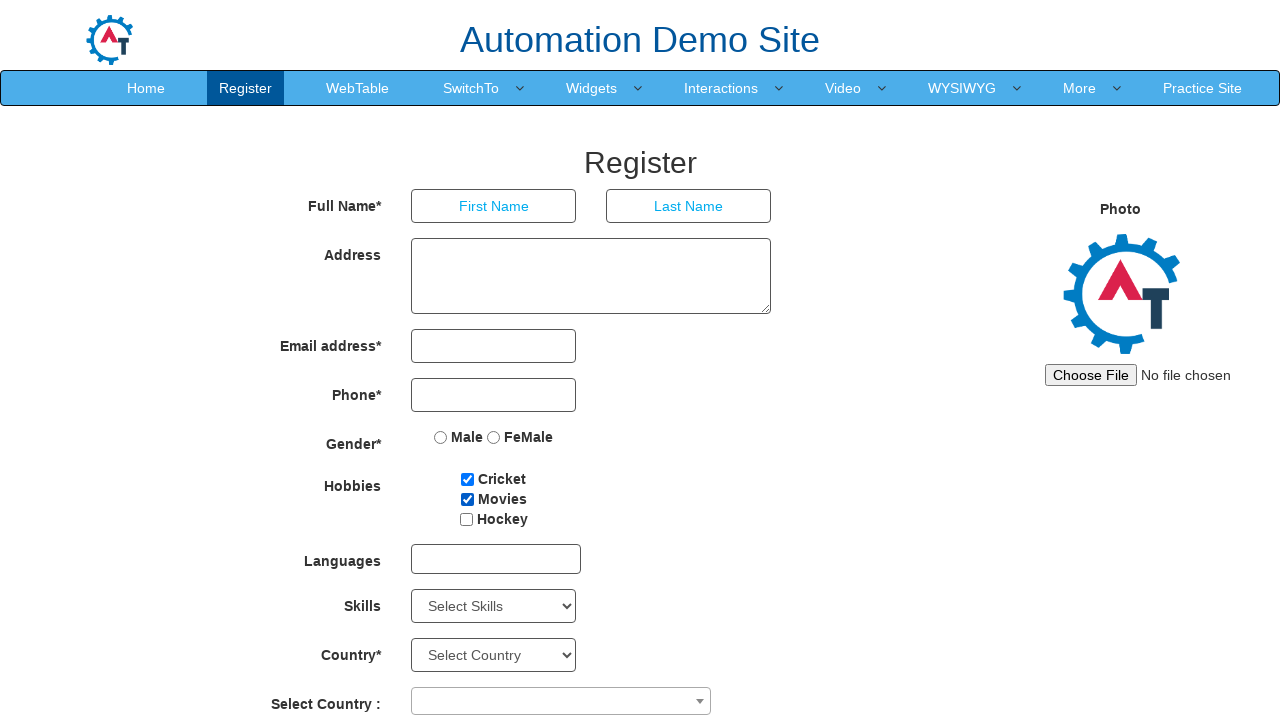